Tests NASA missions page by clicking the Planetary Science filter checkbox and verifying the filter is applied

Starting URL: https://www.nasa.gov/missions/

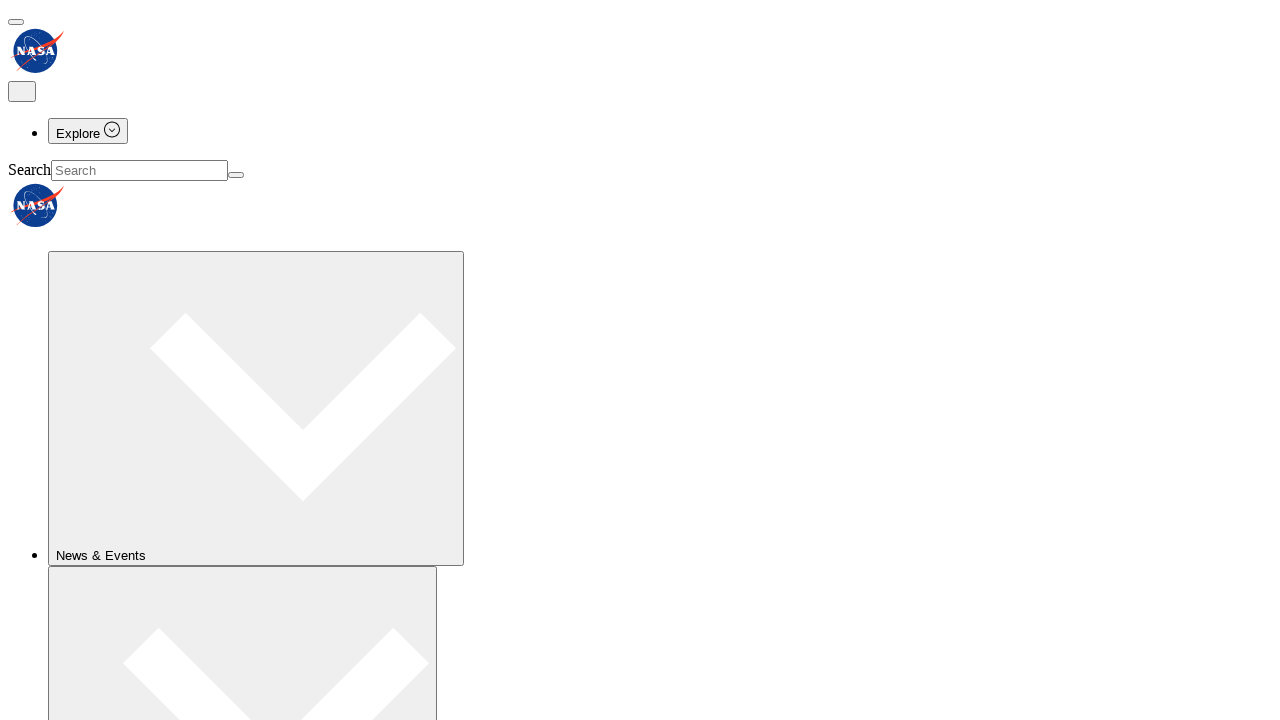

Waited for Planetary Science checkbox to be visible
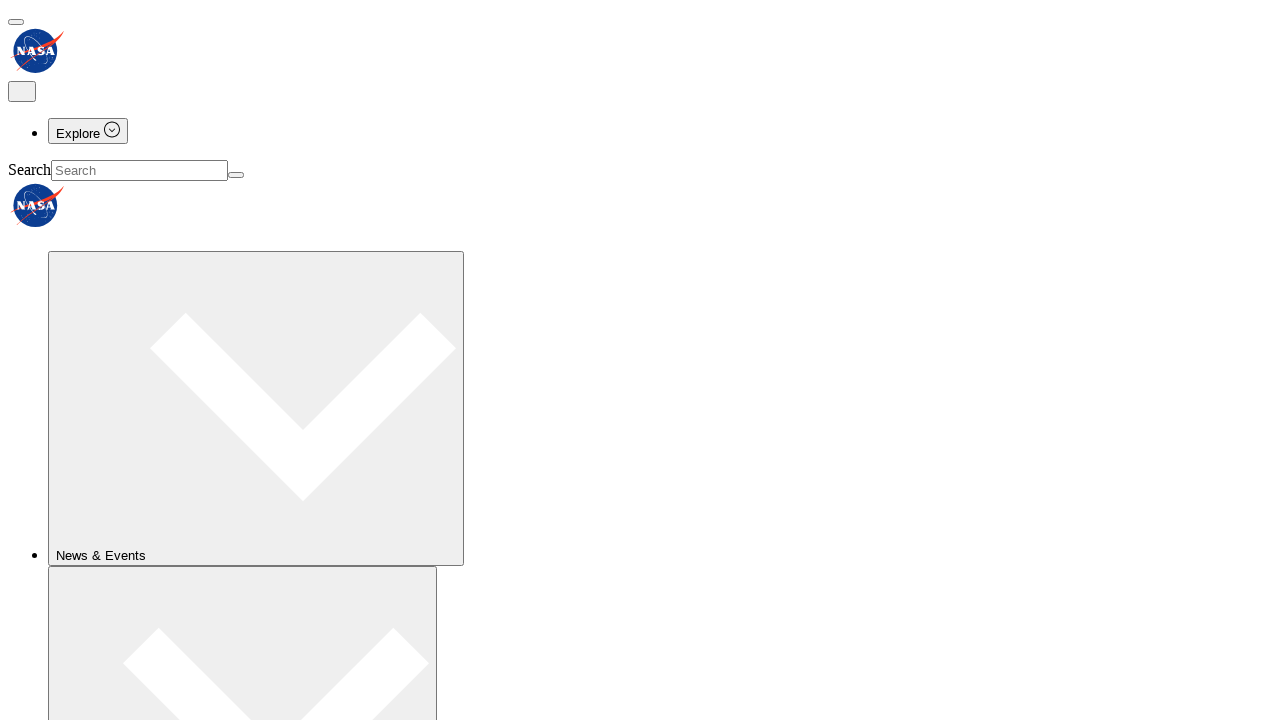

Located the Planetary Science checkbox element
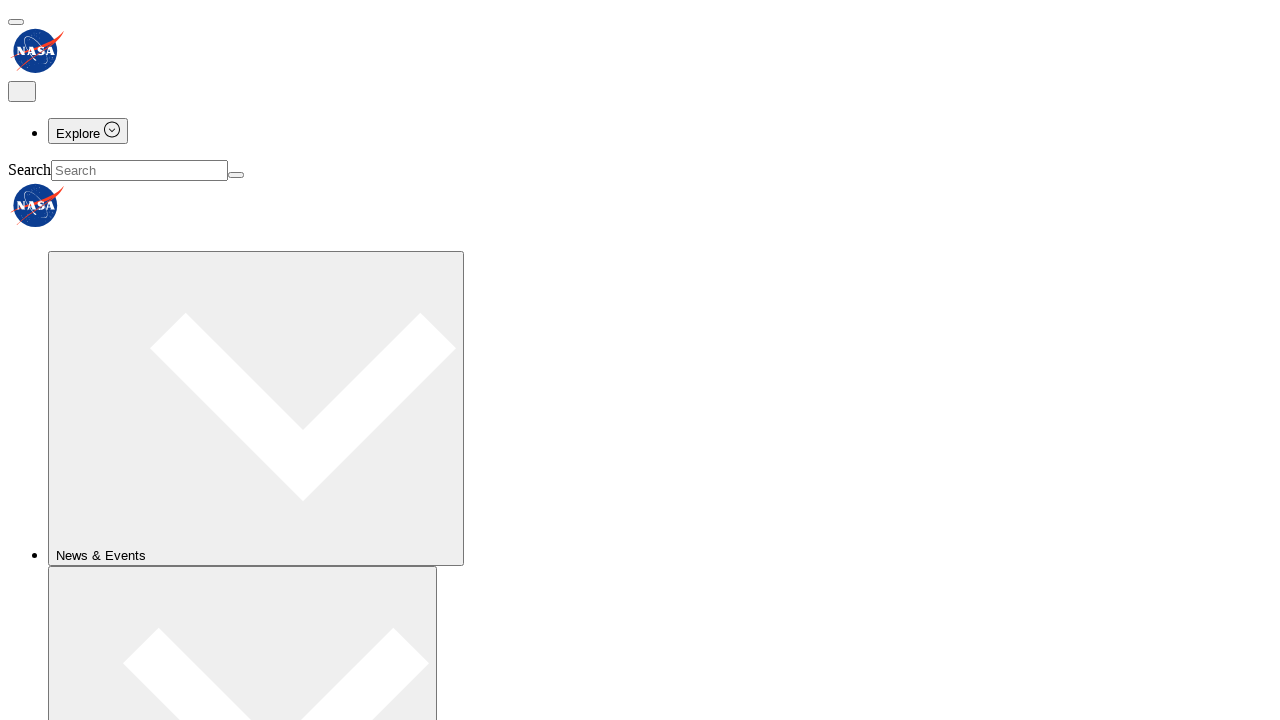

Scrolled Planetary Science checkbox into view
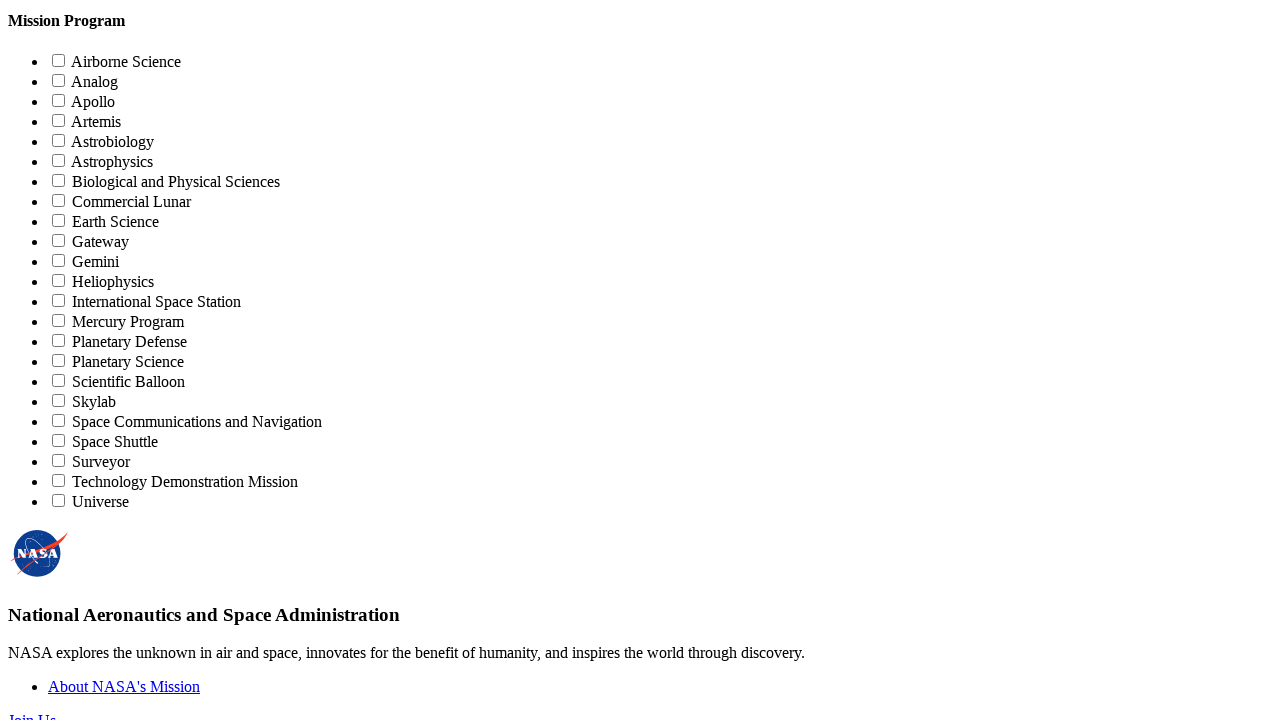

Clicked Planetary Science checkbox at (58, 360) on #in-mission-terms-12882
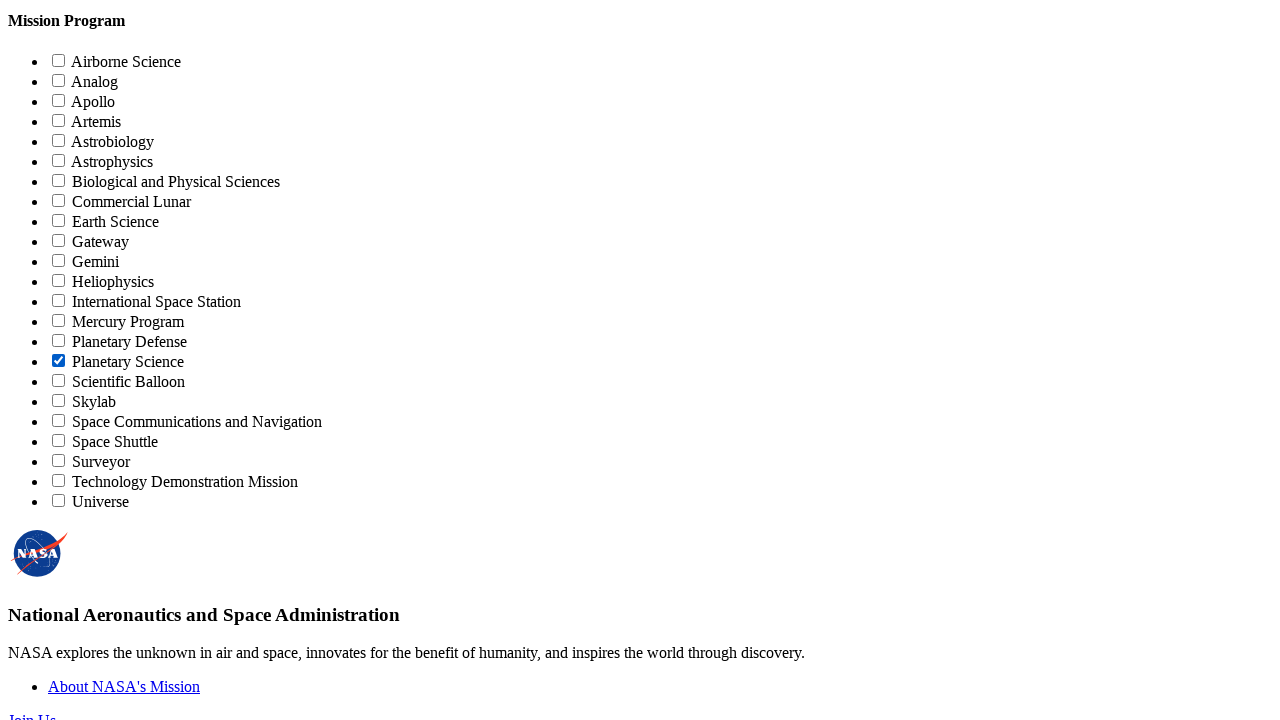

Waited 2 seconds for filter to be applied and missions to update
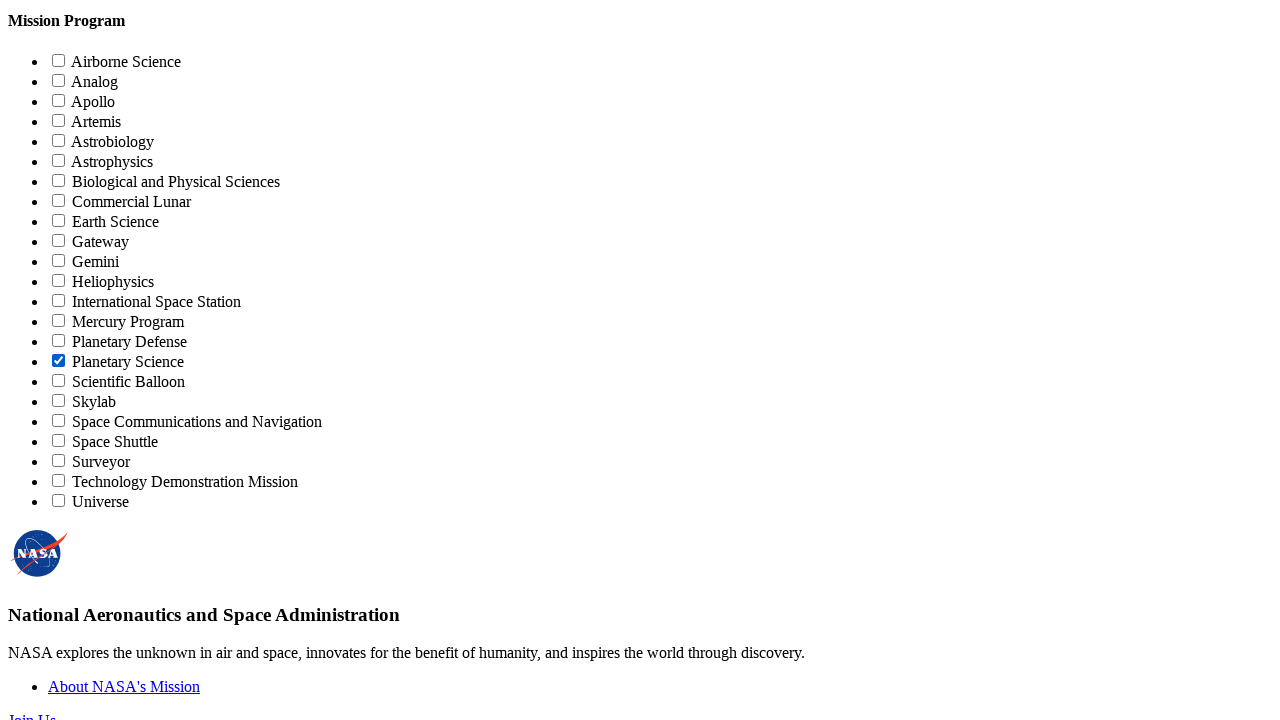

Verified checkbox is checked: True
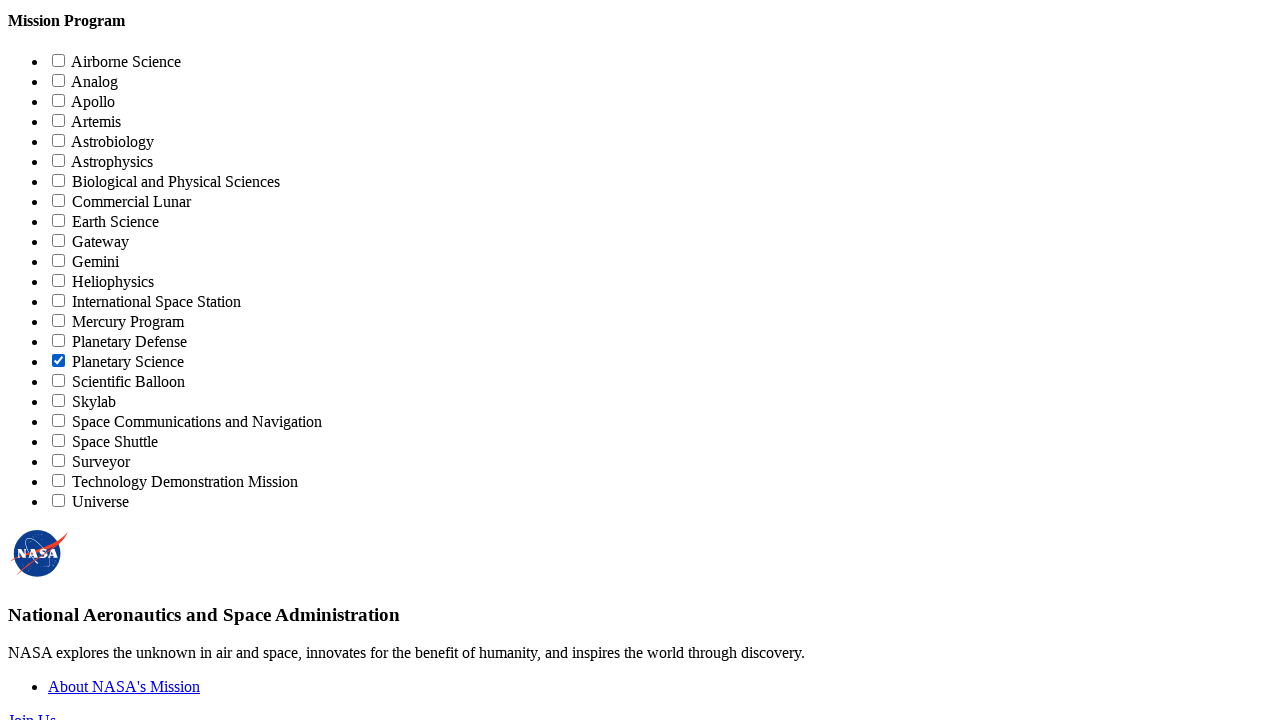

Counted filtered missions: 0 missions found
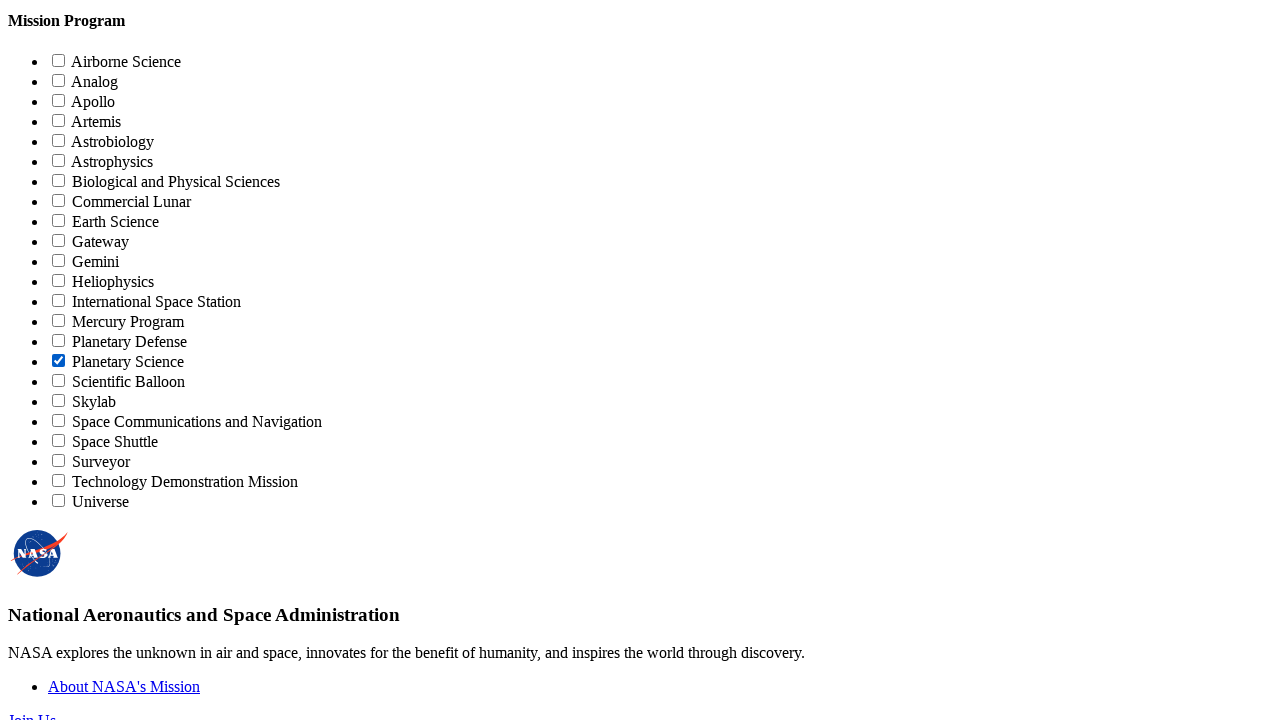

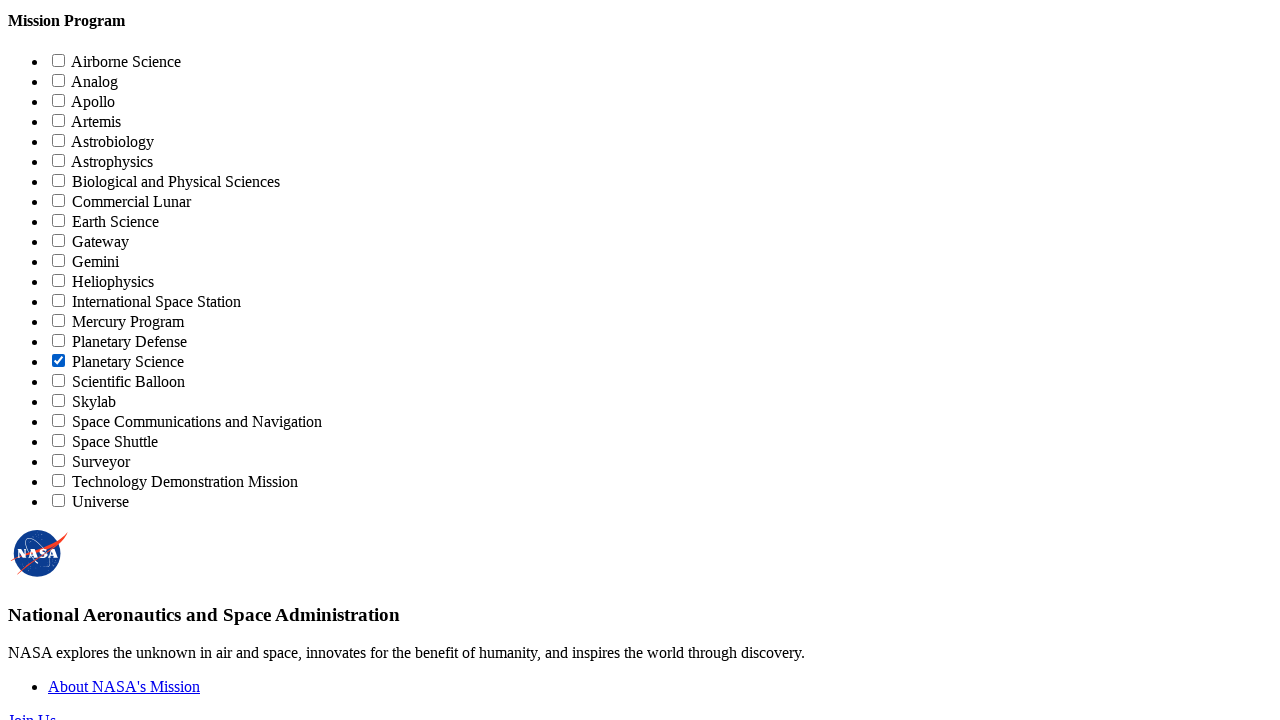